Tests opening a bank account for an existing customer by clicking Bank Manager Login, navigating to Open Account, selecting a customer and currency from dropdowns, then submitting the form.

Starting URL: https://www.globalsqa.com/angularJs-protractor/BankingProject/#/login

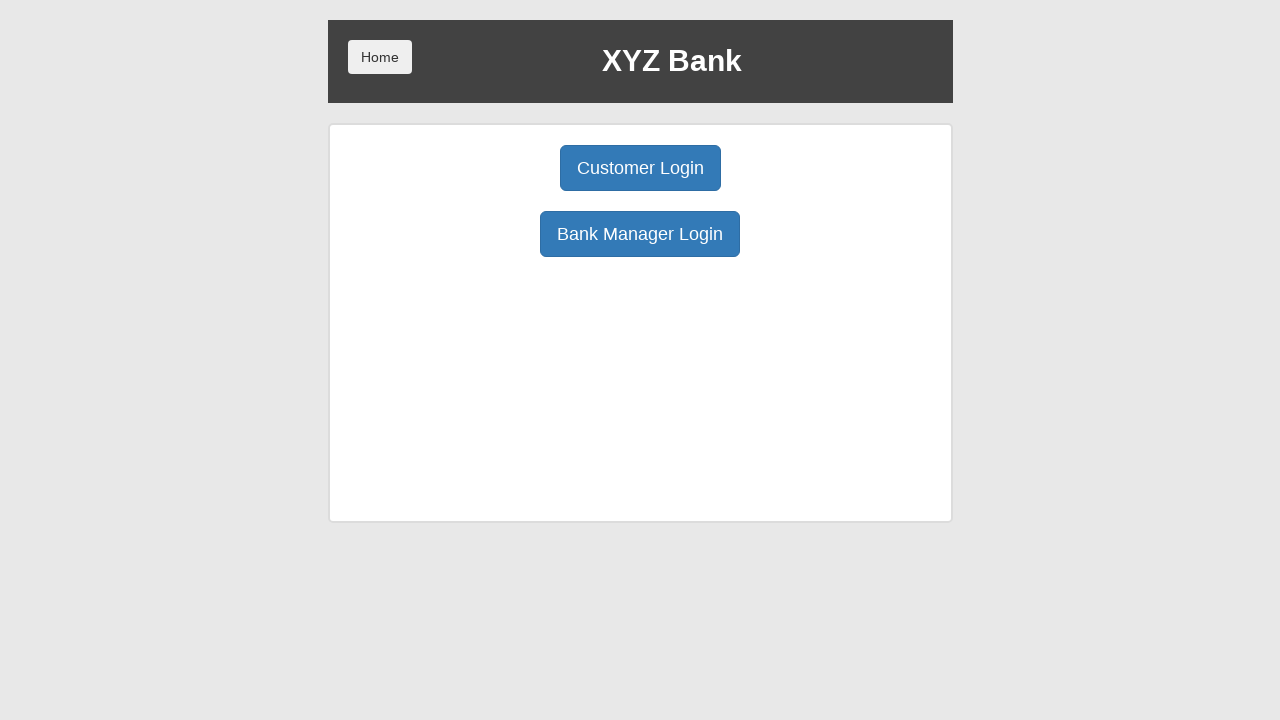

Waited for page to fully load (domcontentloaded)
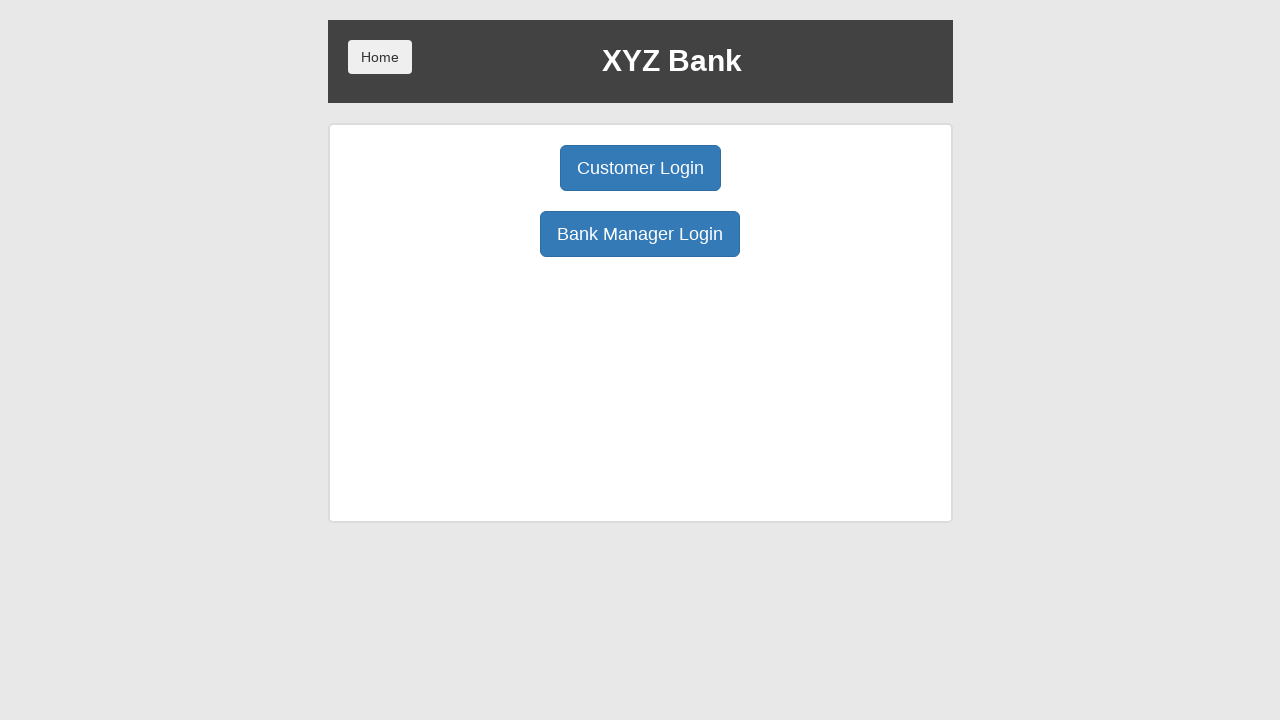

Clicked Bank Manager Login button at (640, 234) on button:has-text('Bank Manager Login')
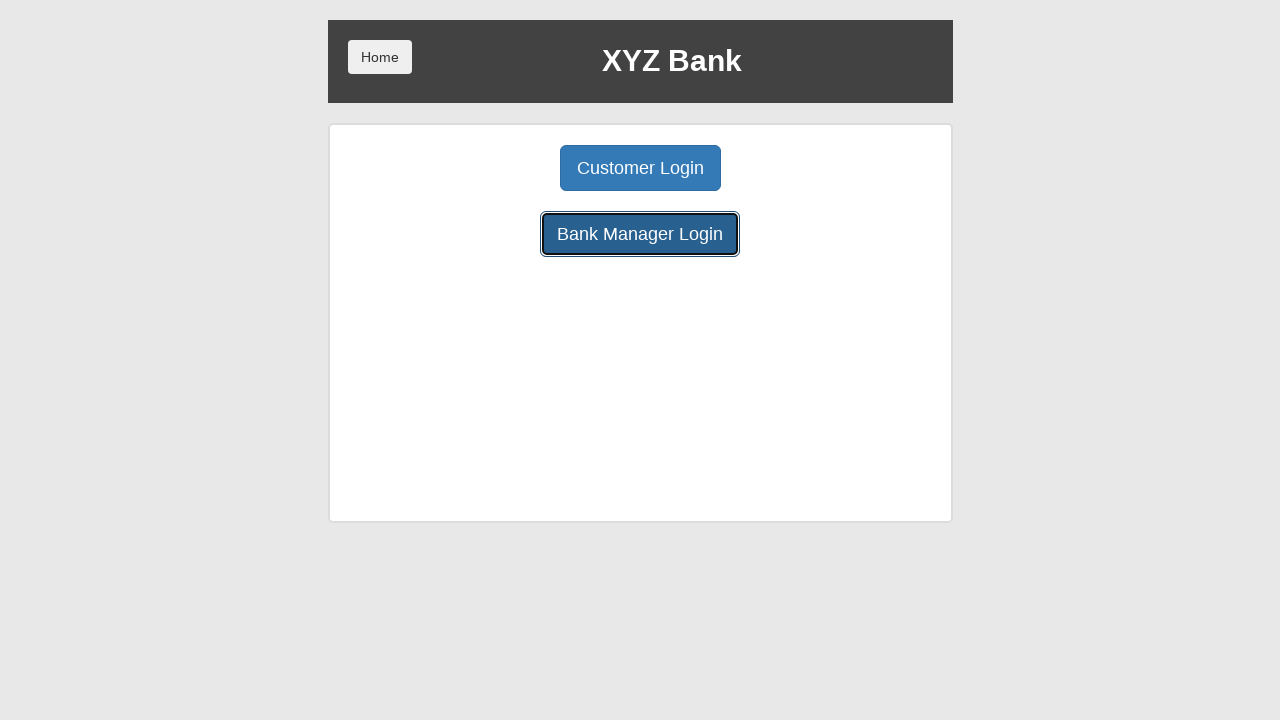

Clicked Open Account button at (654, 168) on button:has-text('Open Account')
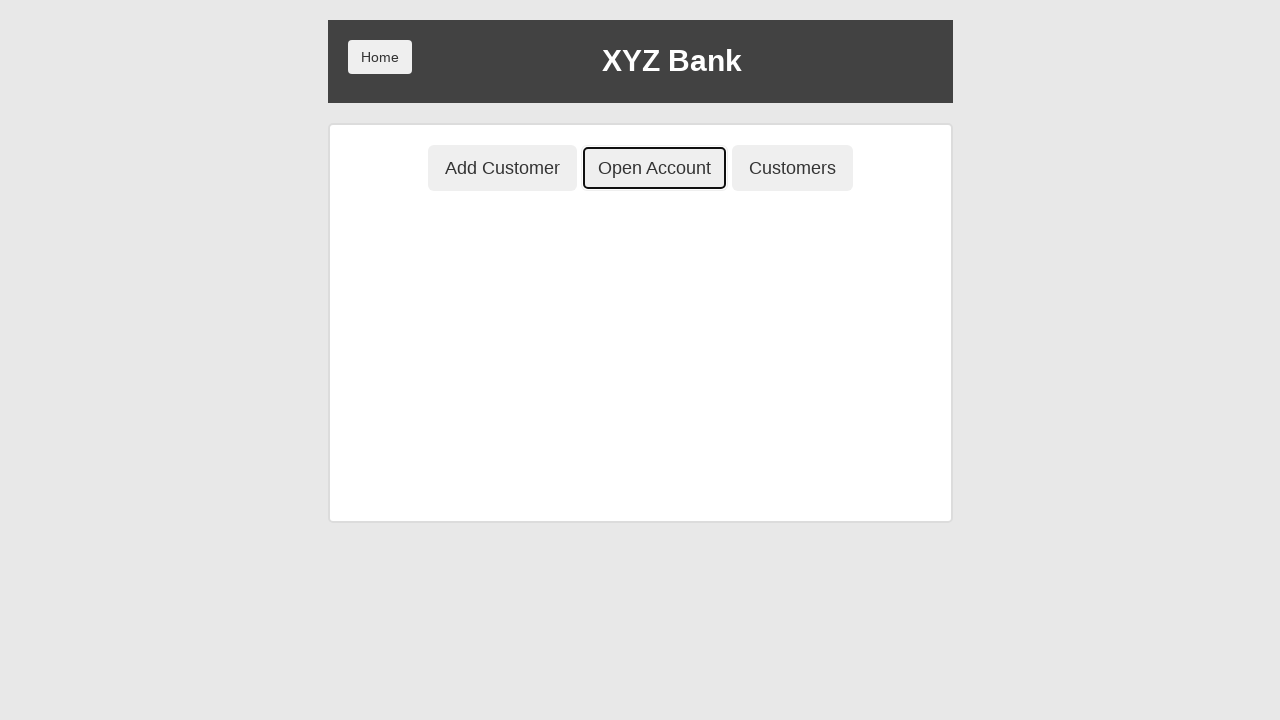

Selected customer 'Hermoine Granger' from dropdown on #userSelect
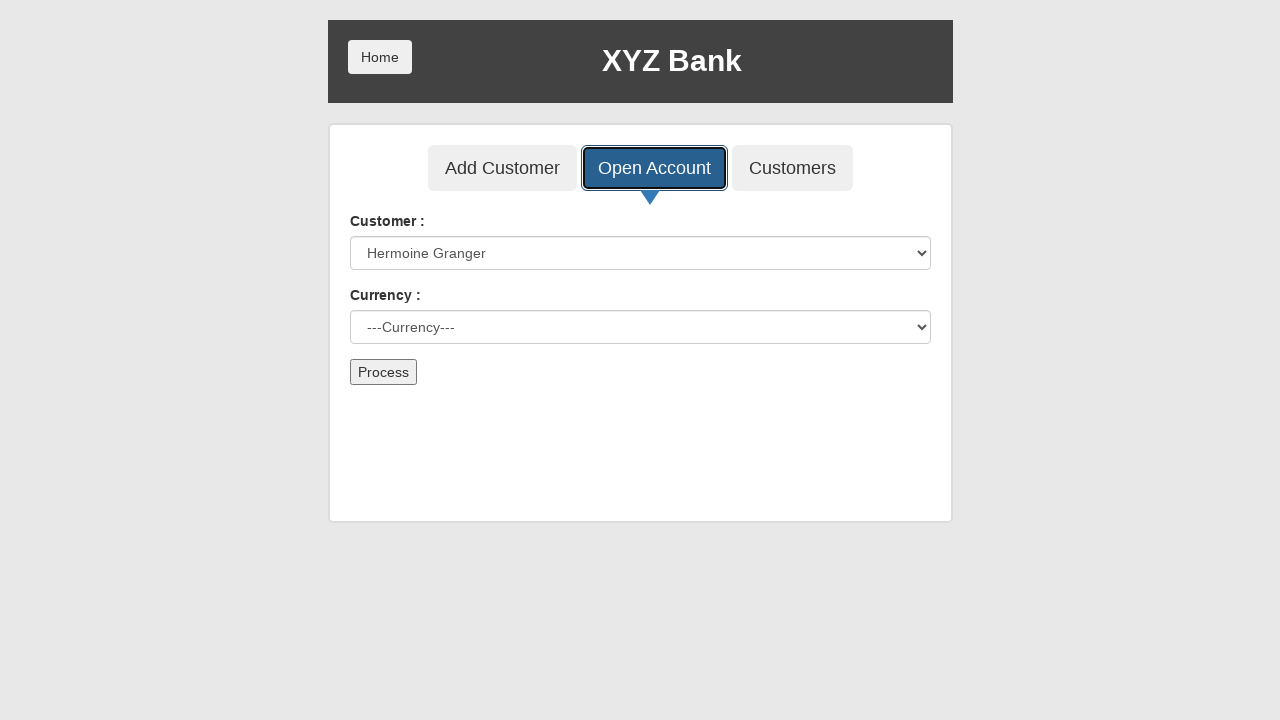

Selected currency 'Dollar' from dropdown on #currency
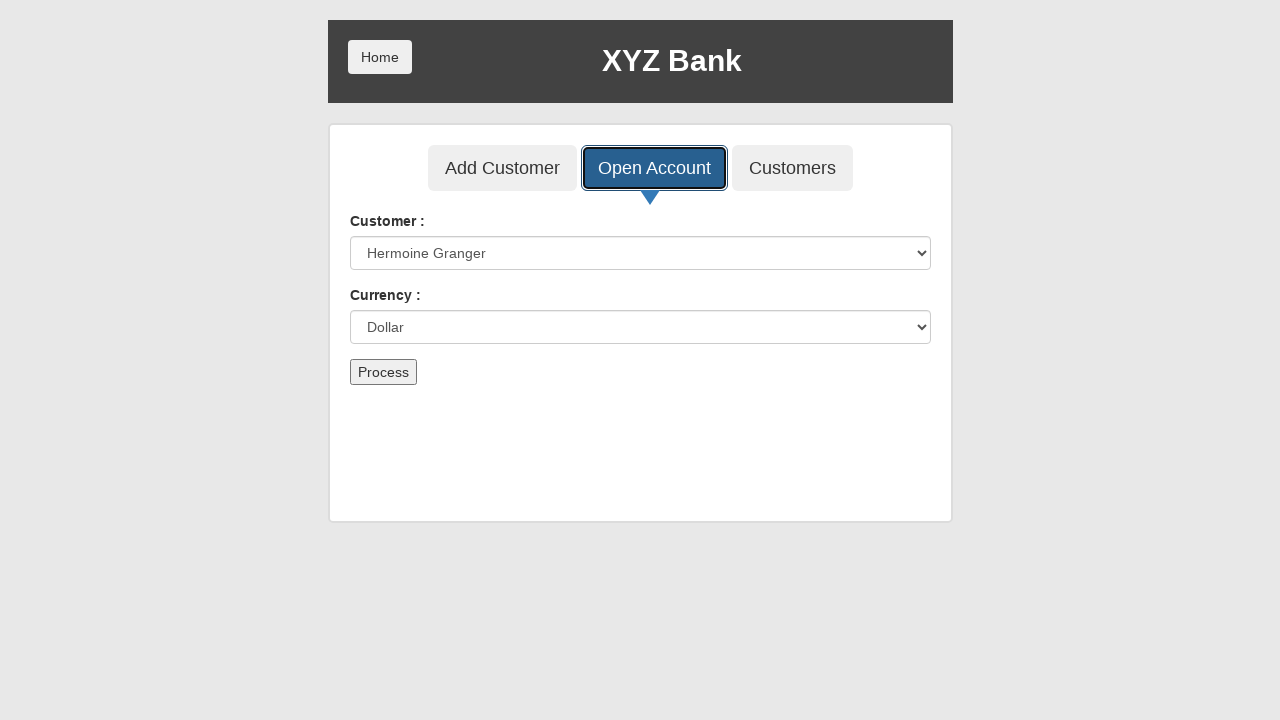

Clicked submit button to process account opening at (383, 372) on button[type='submit']
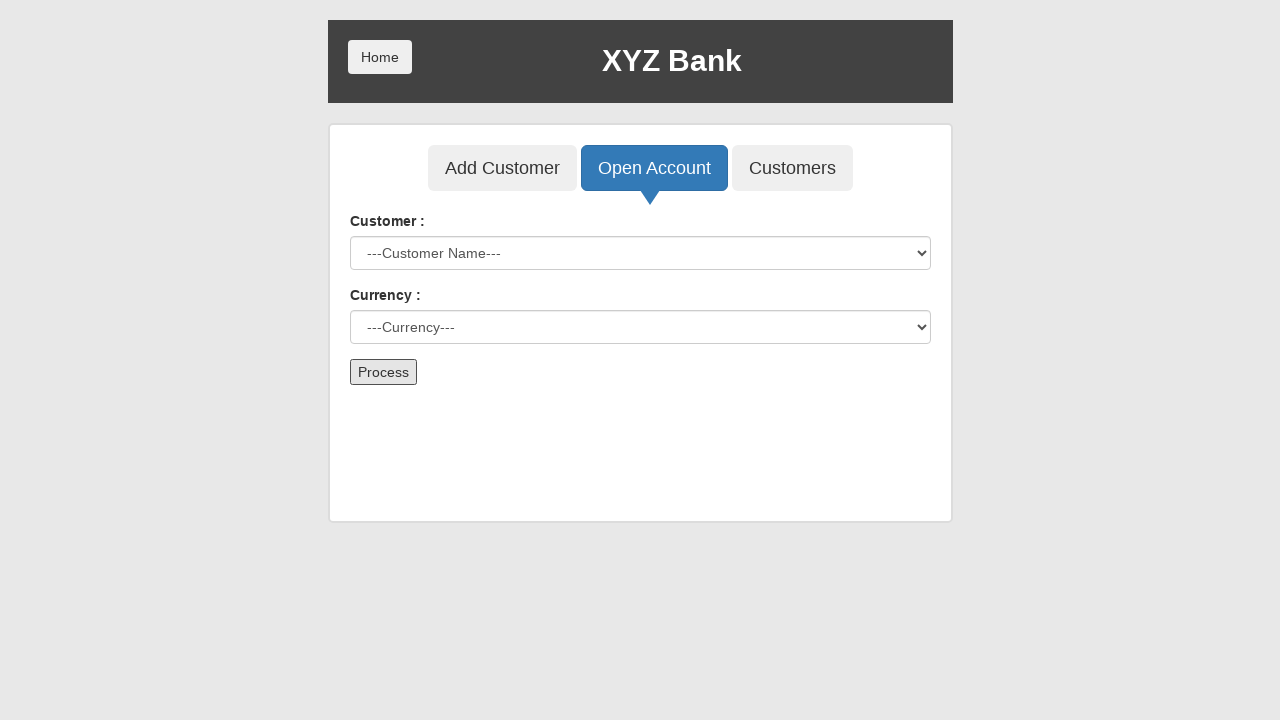

Set up dialog handler to accept alerts
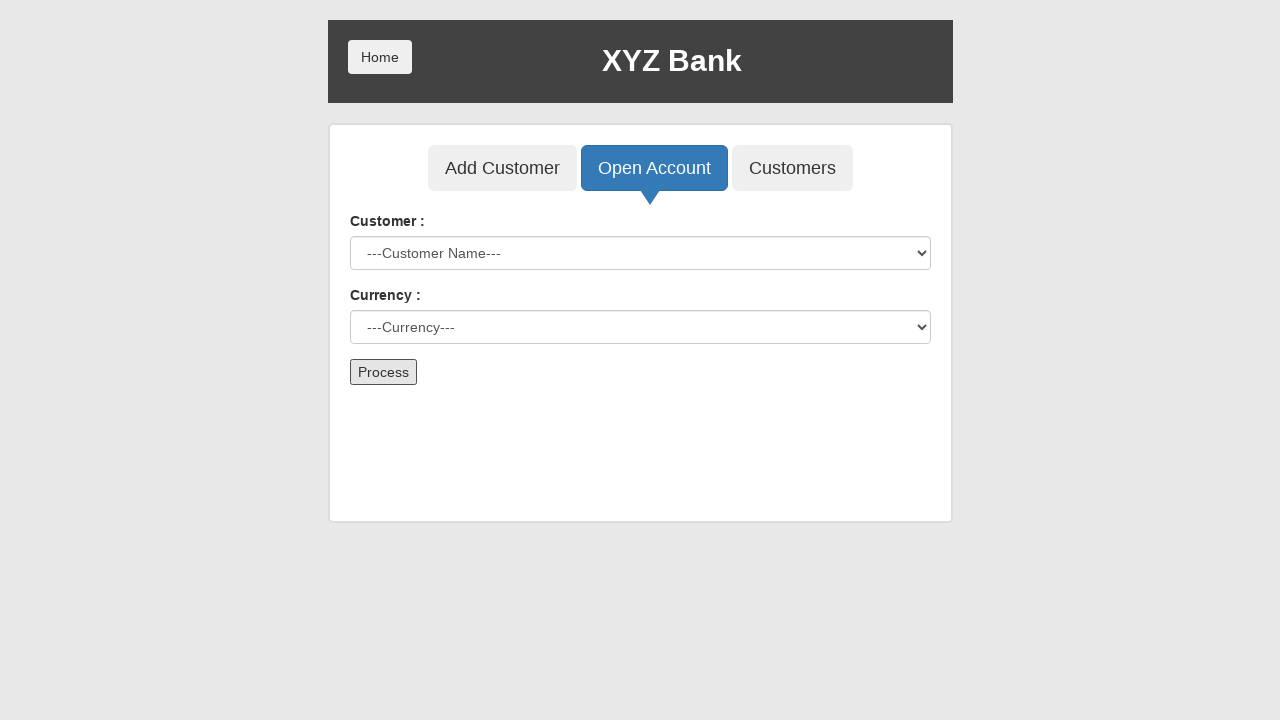

Waited 1000ms for account opening confirmation
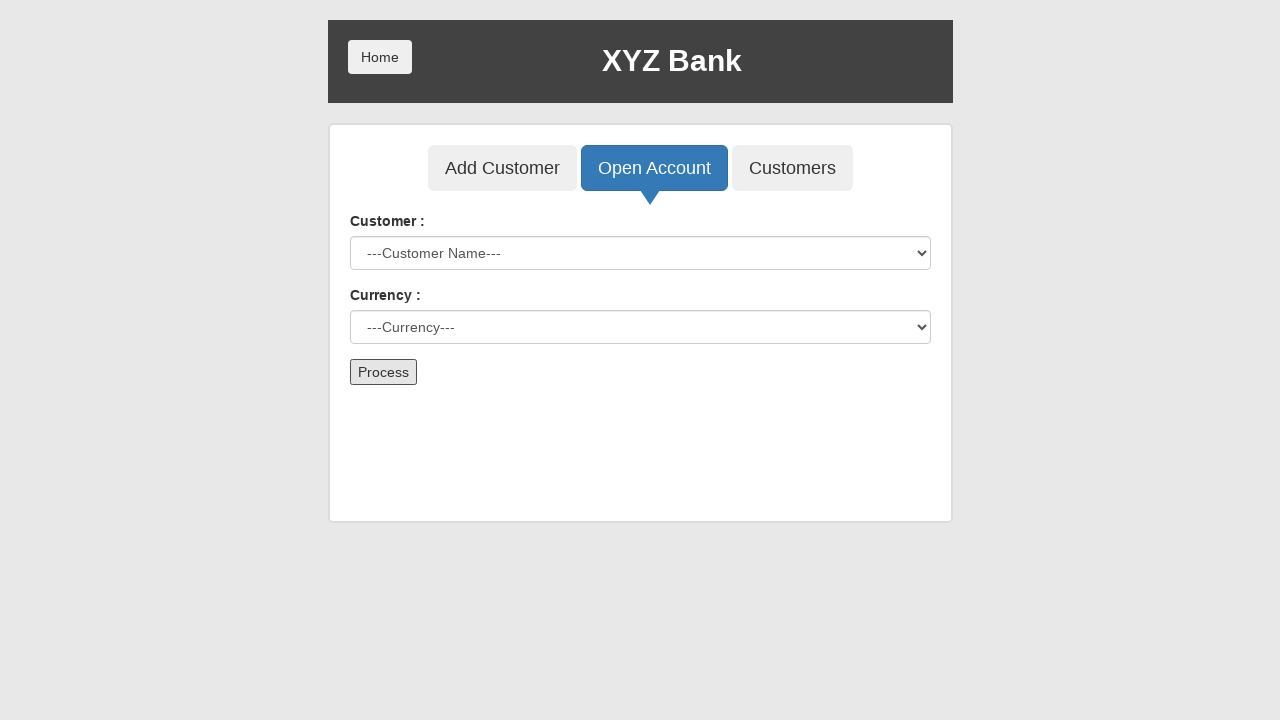

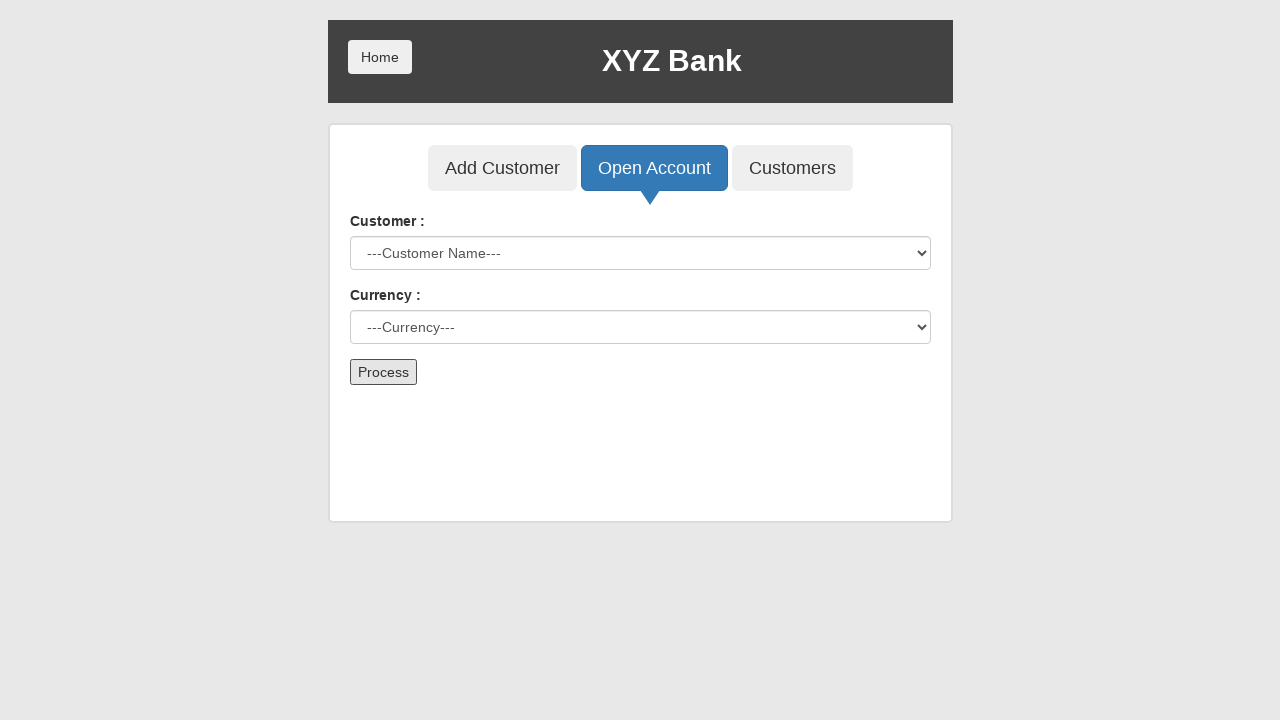